Navigates to a practice e-commerce offers page and interacts with a sortable table by clicking on a column header and verifying table data is present

Starting URL: https://rahulshettyacademy.com/seleniumPractise/#/offers

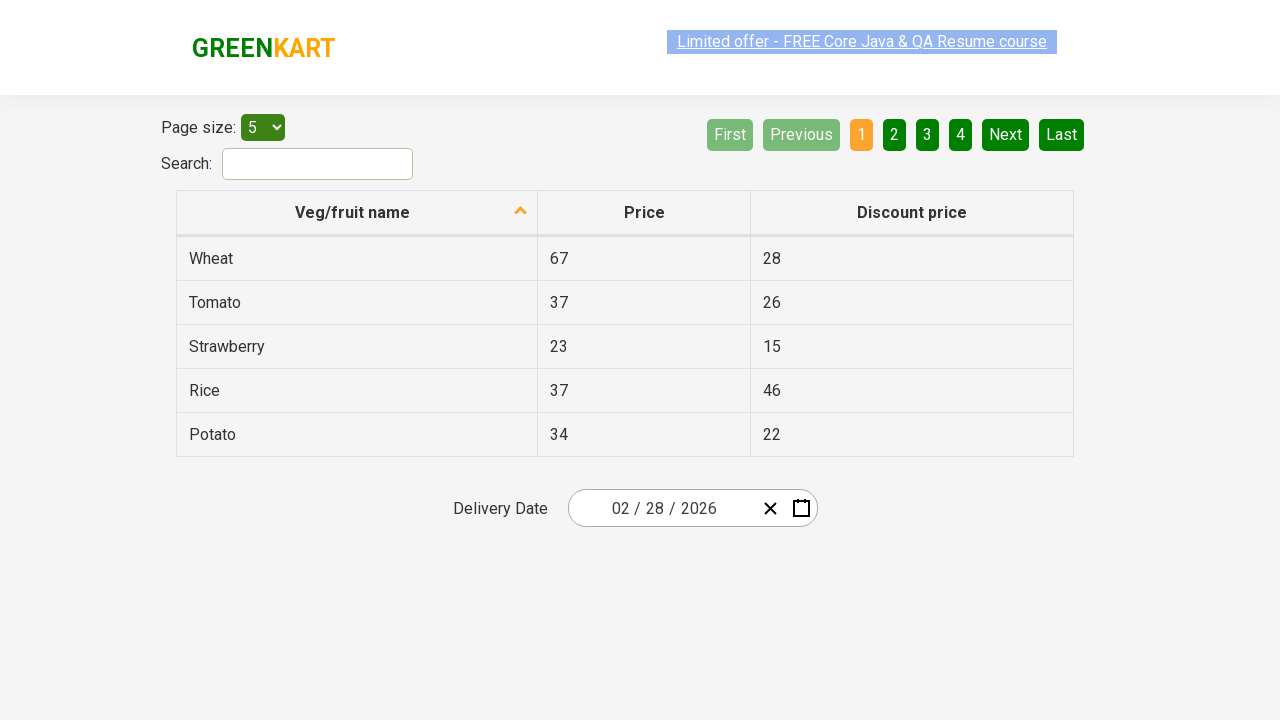

Clicked first column header to sort the table at (357, 213) on xpath=//tr/th[1]
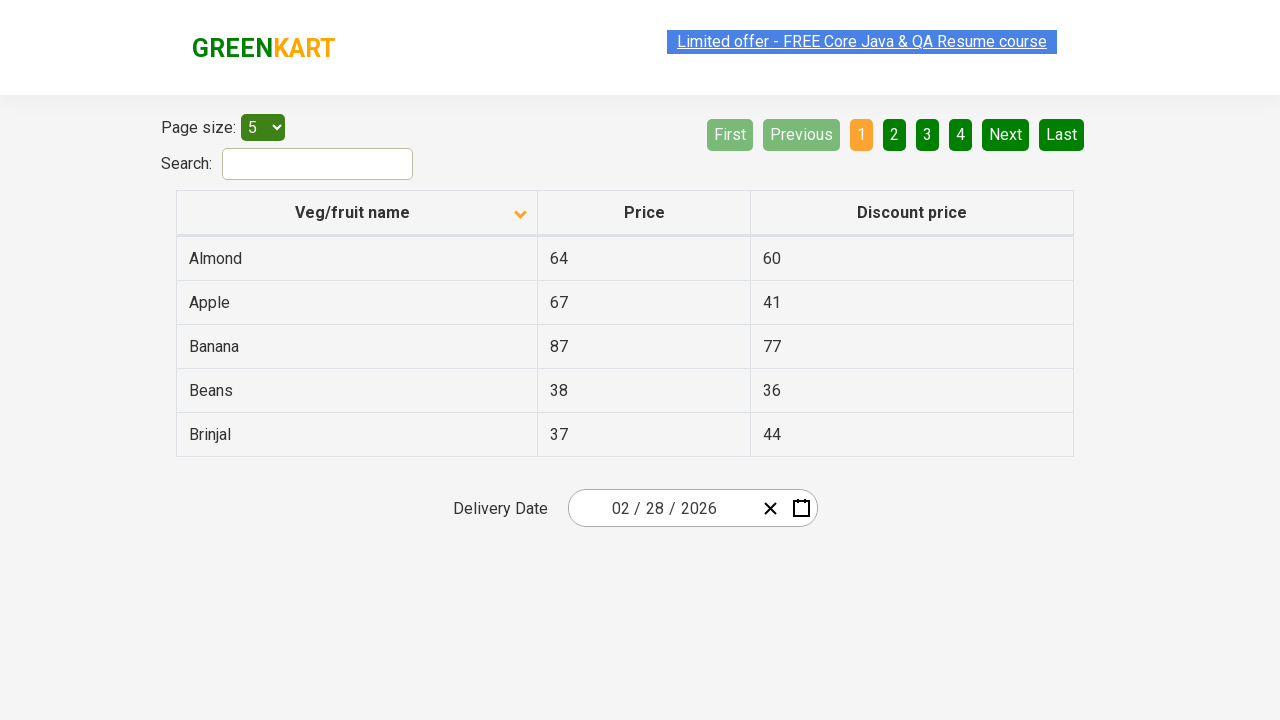

Table data loaded and verified
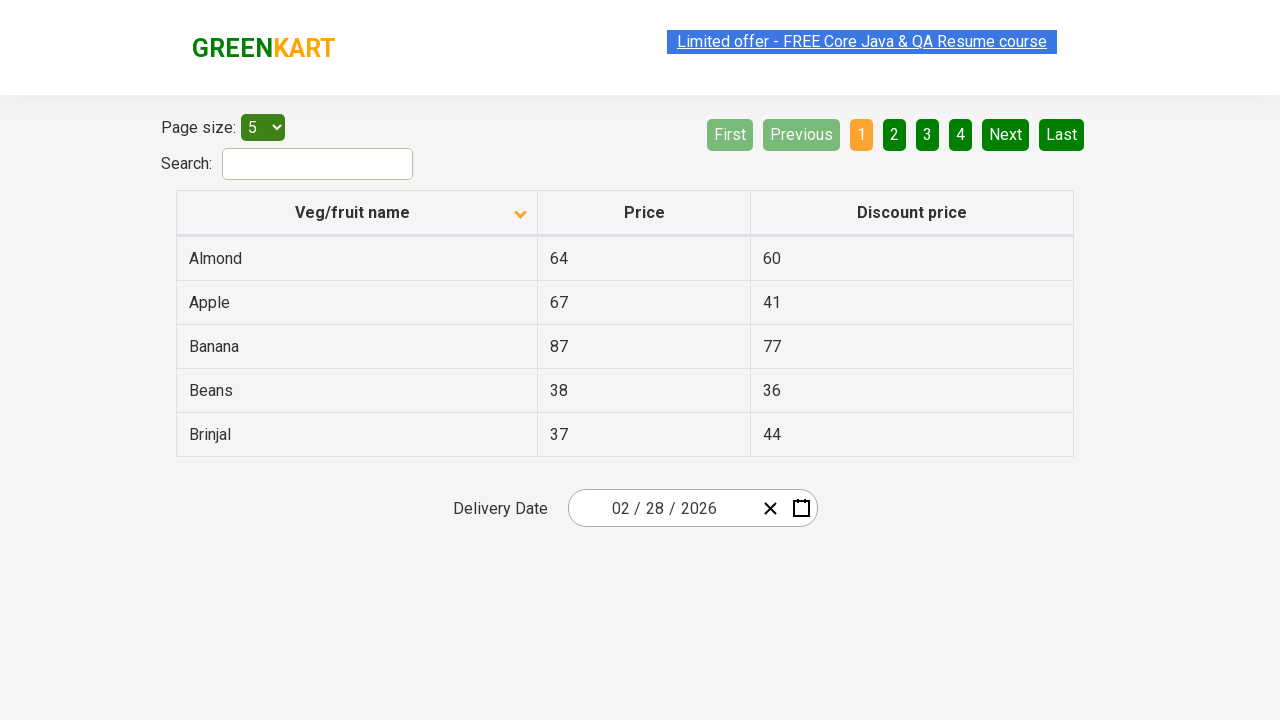

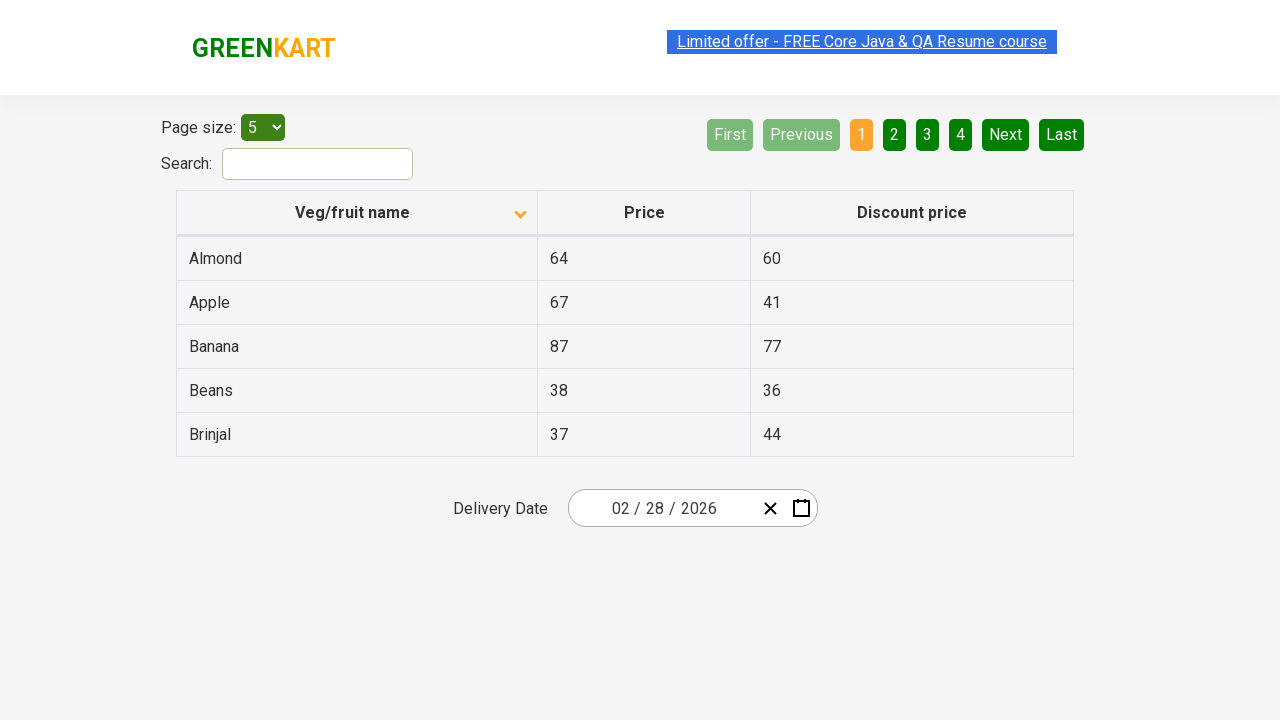